Scrolls down to a web table and counts the number of rows in it

Starting URL: https://testautomationpractice.blogspot.com/

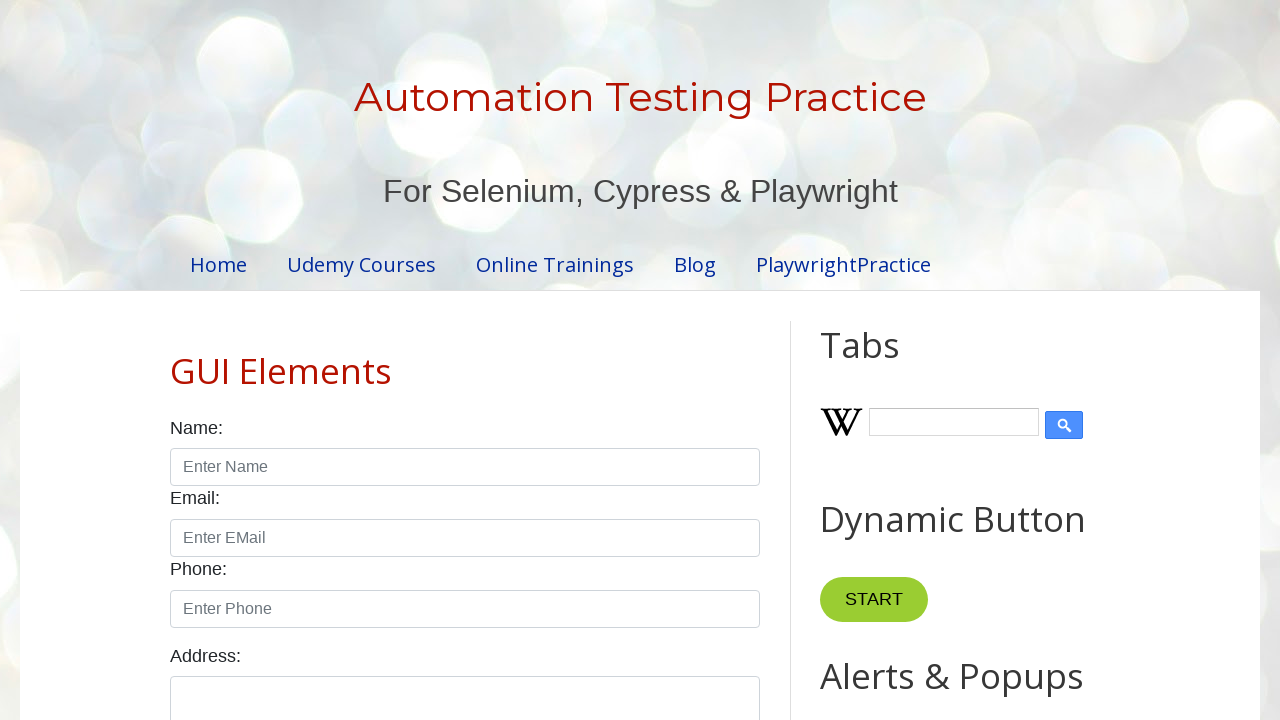

Scrolled down 750 pixels to locate web table
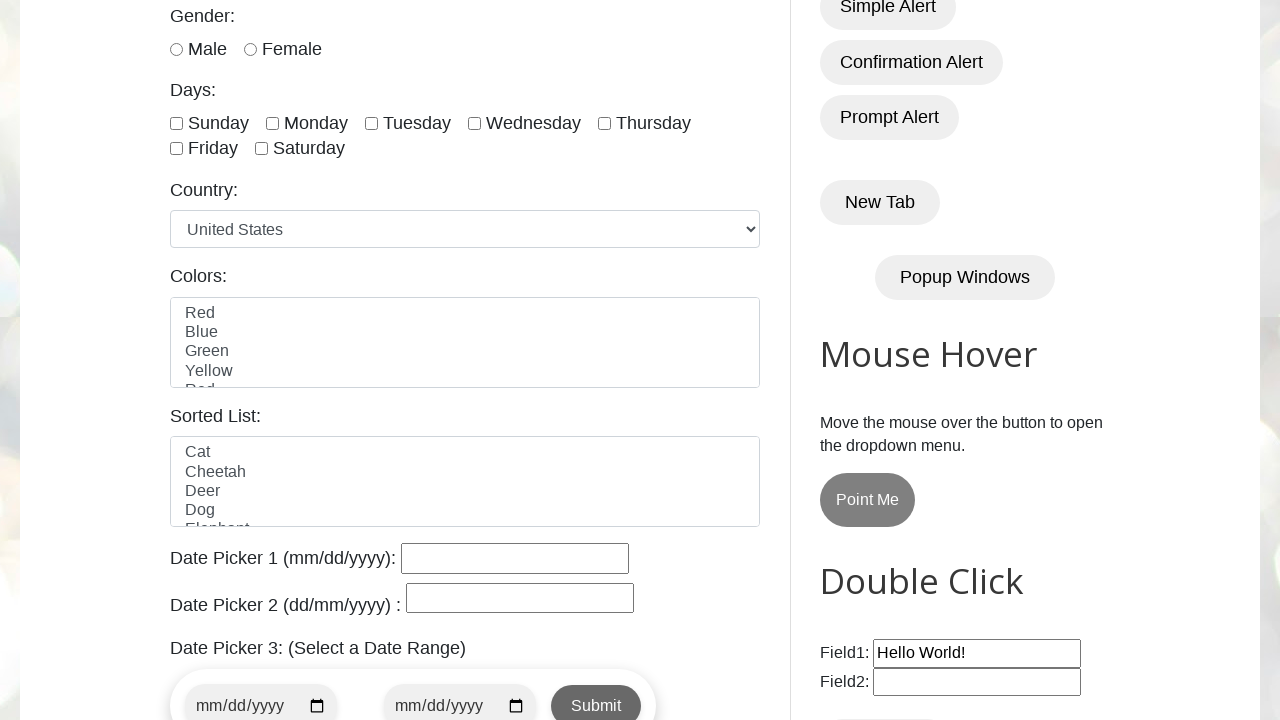

Located web table rows
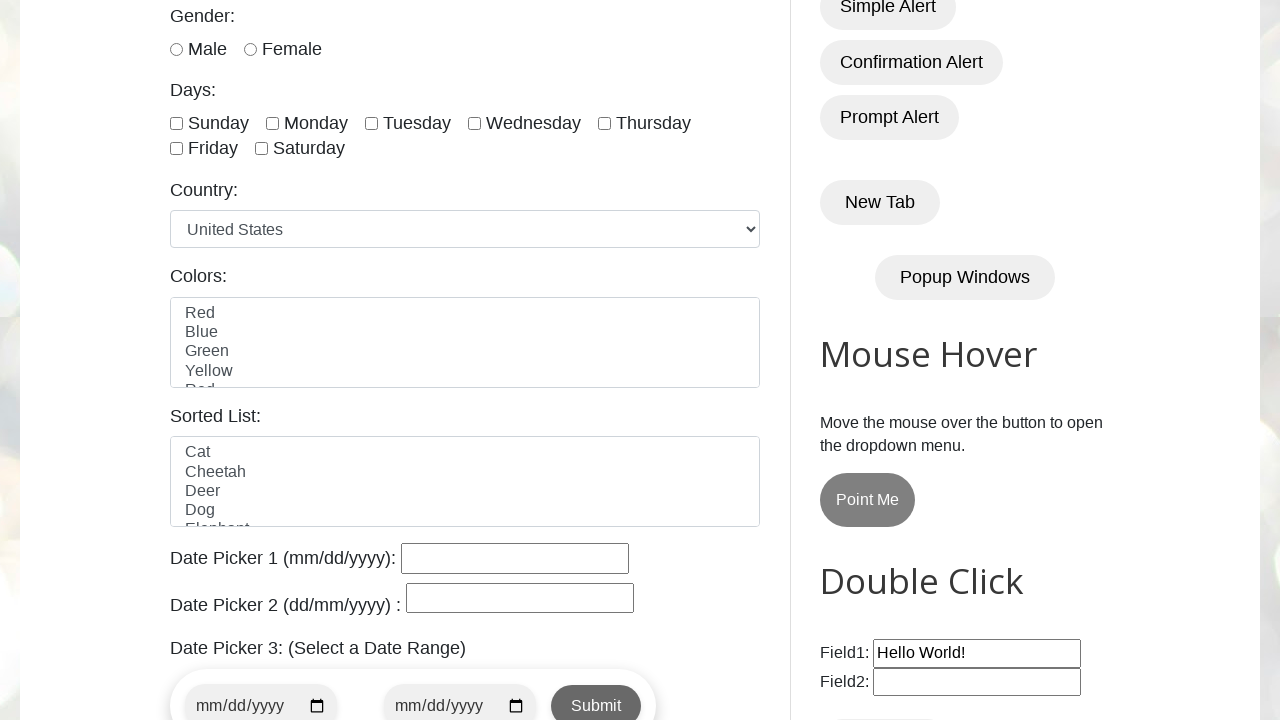

Counted table rows: 0 rows found
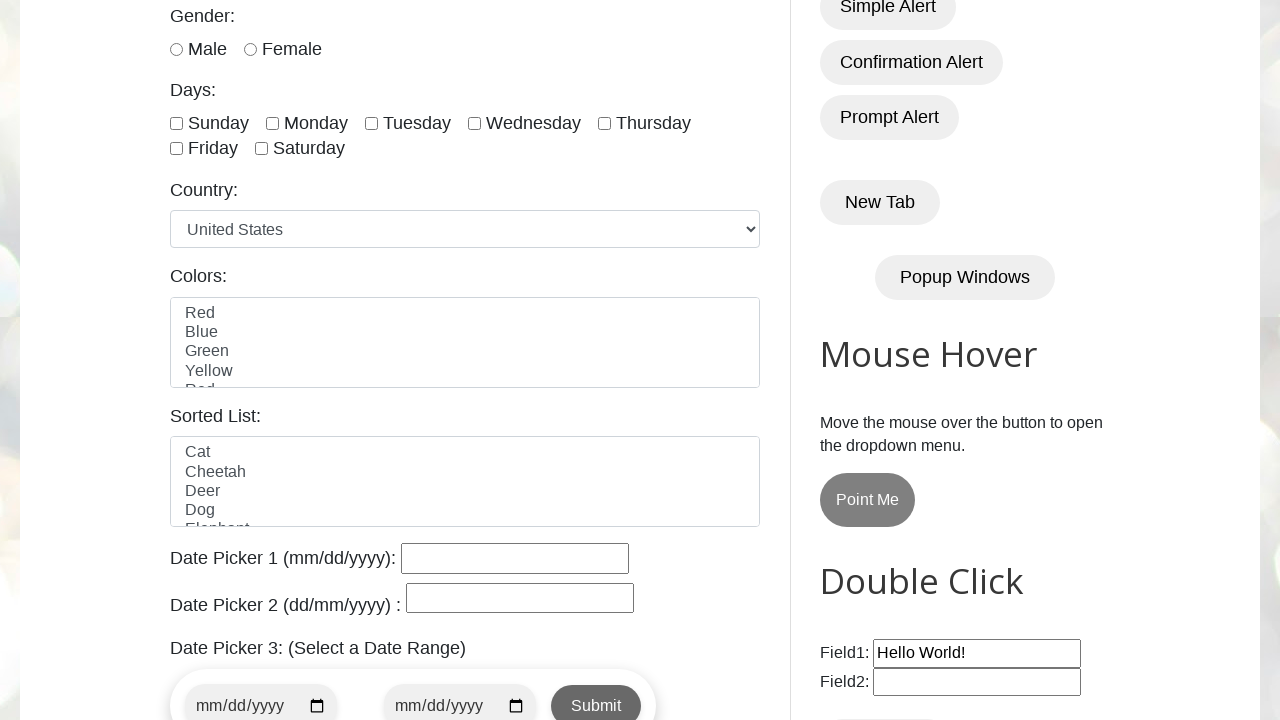

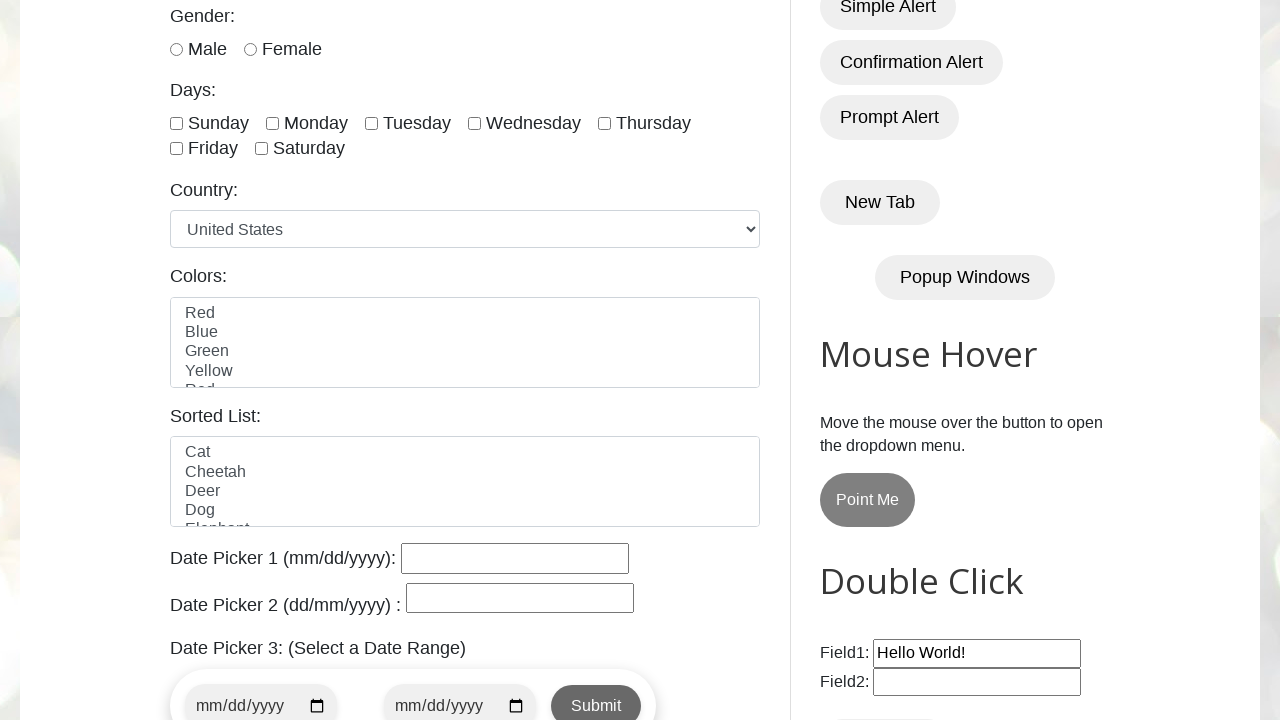